Tests dismissing a JavaScript confirm dialog by clicking a button that triggers a confirm, dismissing it, and verifying the cancel result.

Starting URL: https://automationfc.github.io/basic-form/index.html

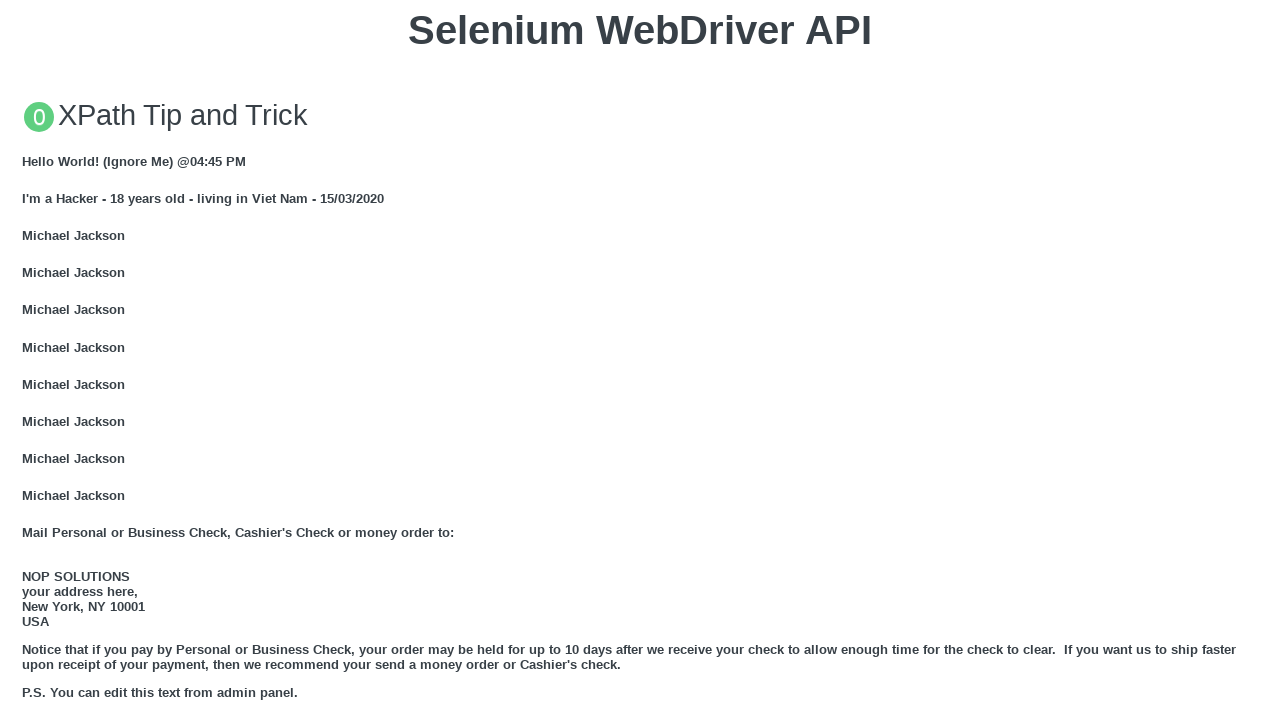

Set up dialog handler to dismiss confirm dialogs
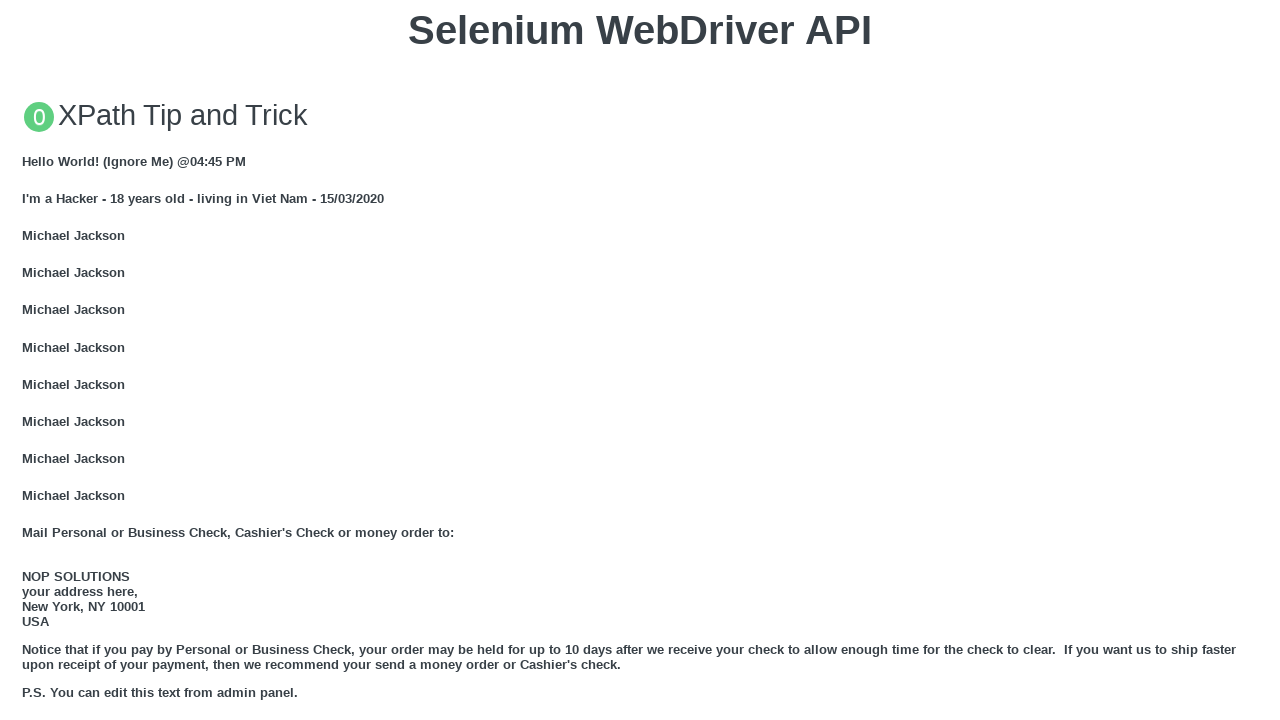

Clicked button to trigger JavaScript confirm dialog at (640, 360) on xpath=//button[text()='Click for JS Confirm']
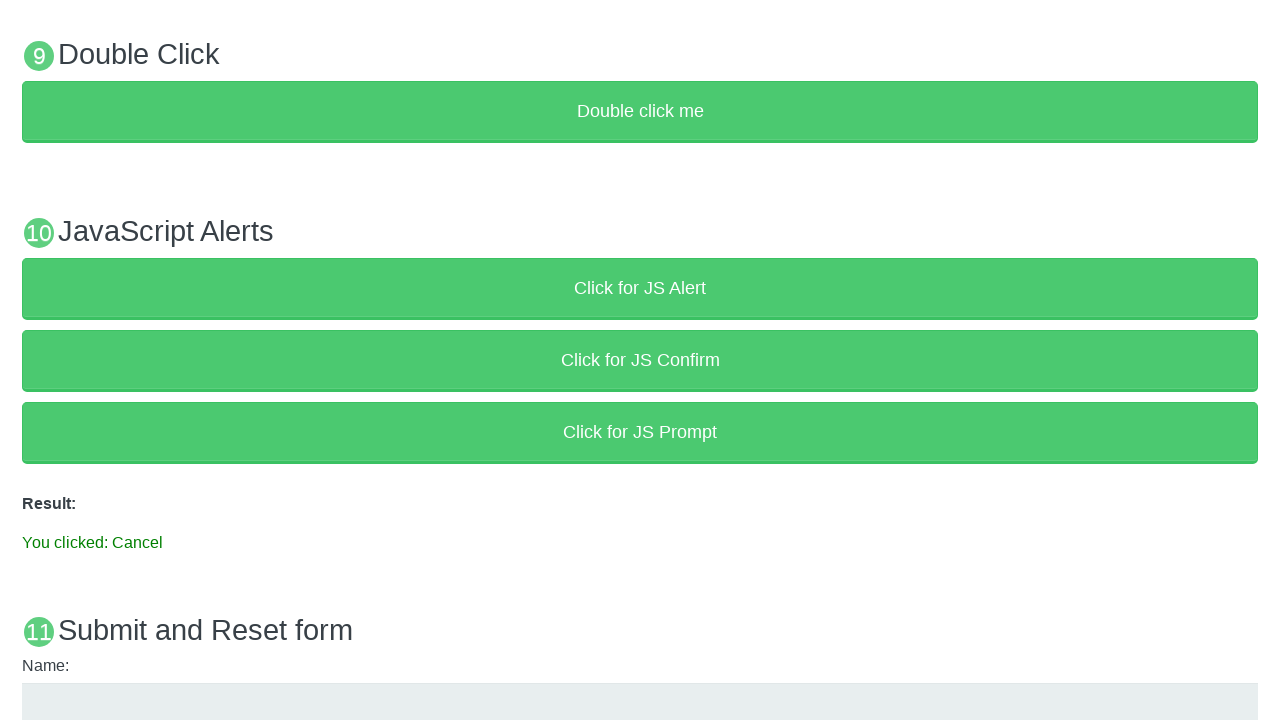

Confirmed that result text element appeared after dismissing confirm dialog
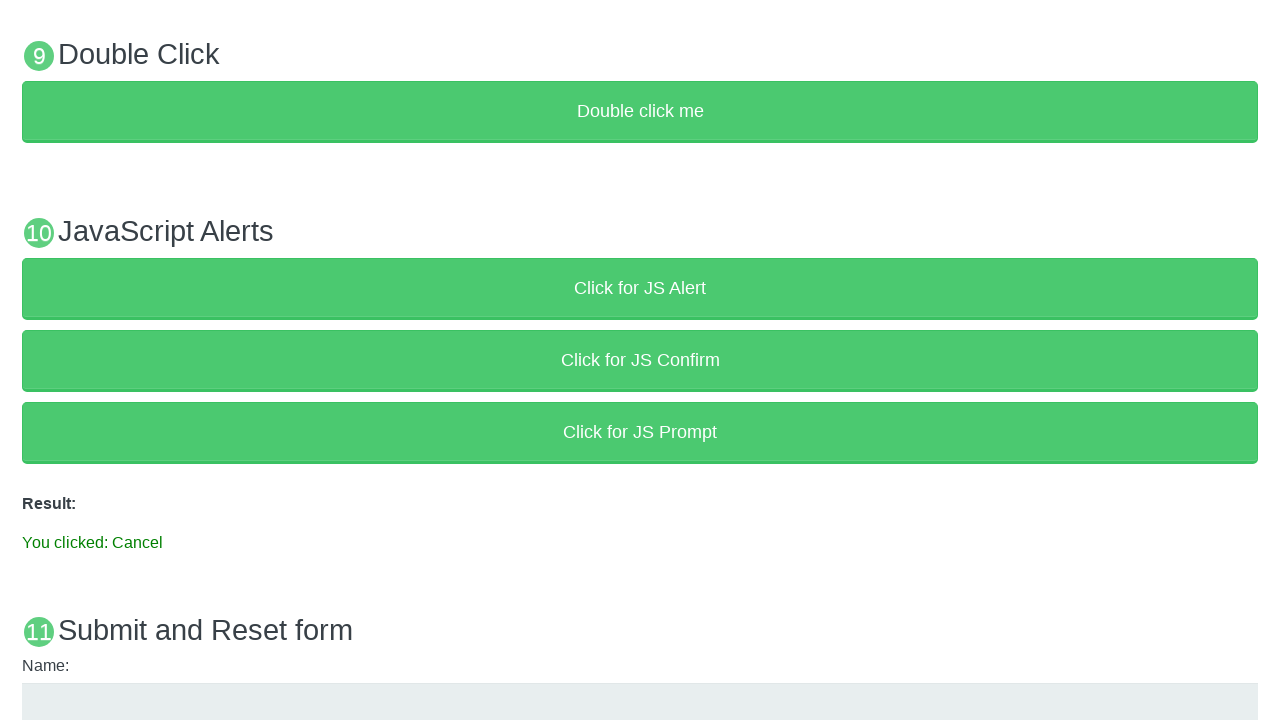

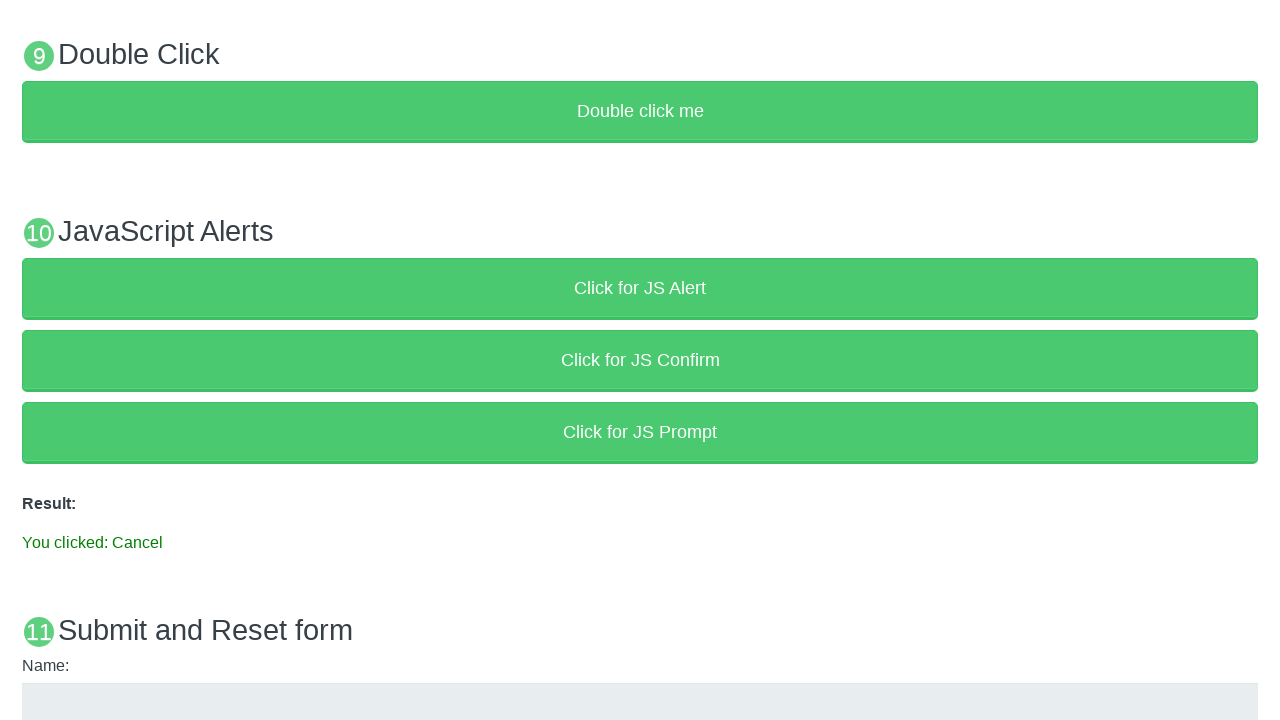